Tests dropdown/select element interactions on a practice page by selecting options by index, value, and visible text in a multi-select dropdown, then deselecting an option.

Starting URL: https://www.hyrtutorials.com/p/html-dropdown-elements-practice.html

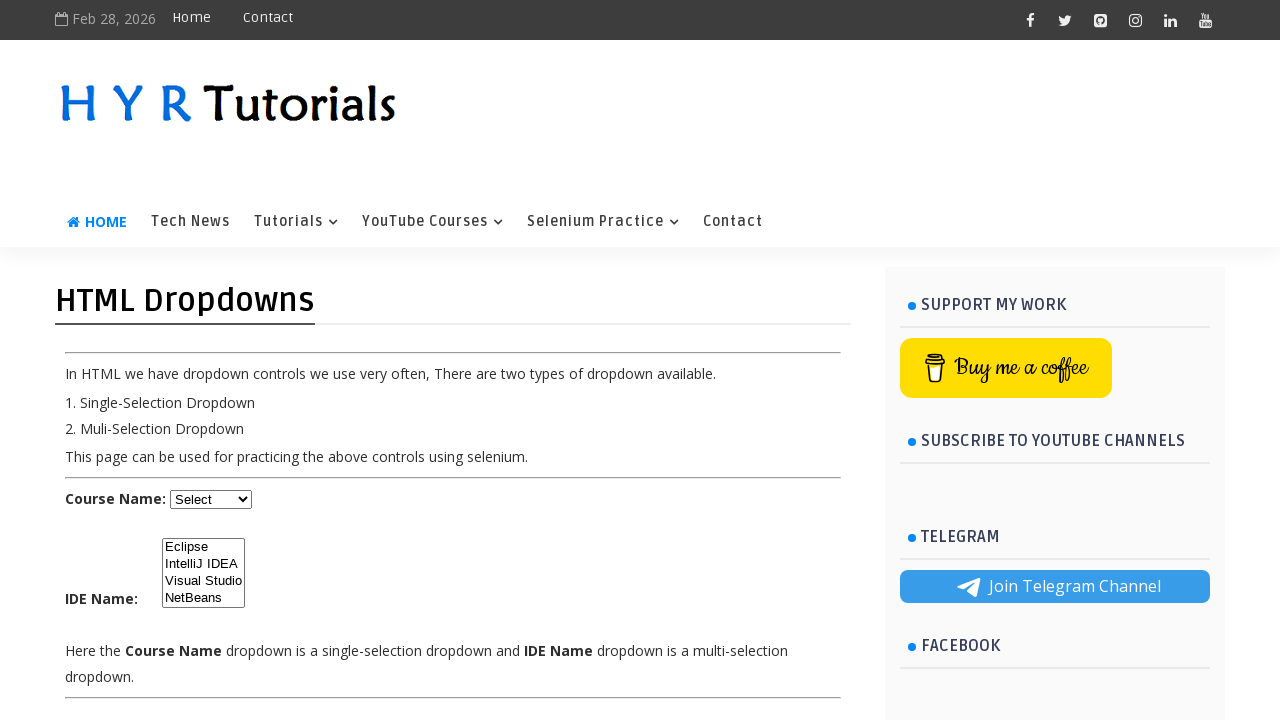

Waited for IDE dropdown element to load
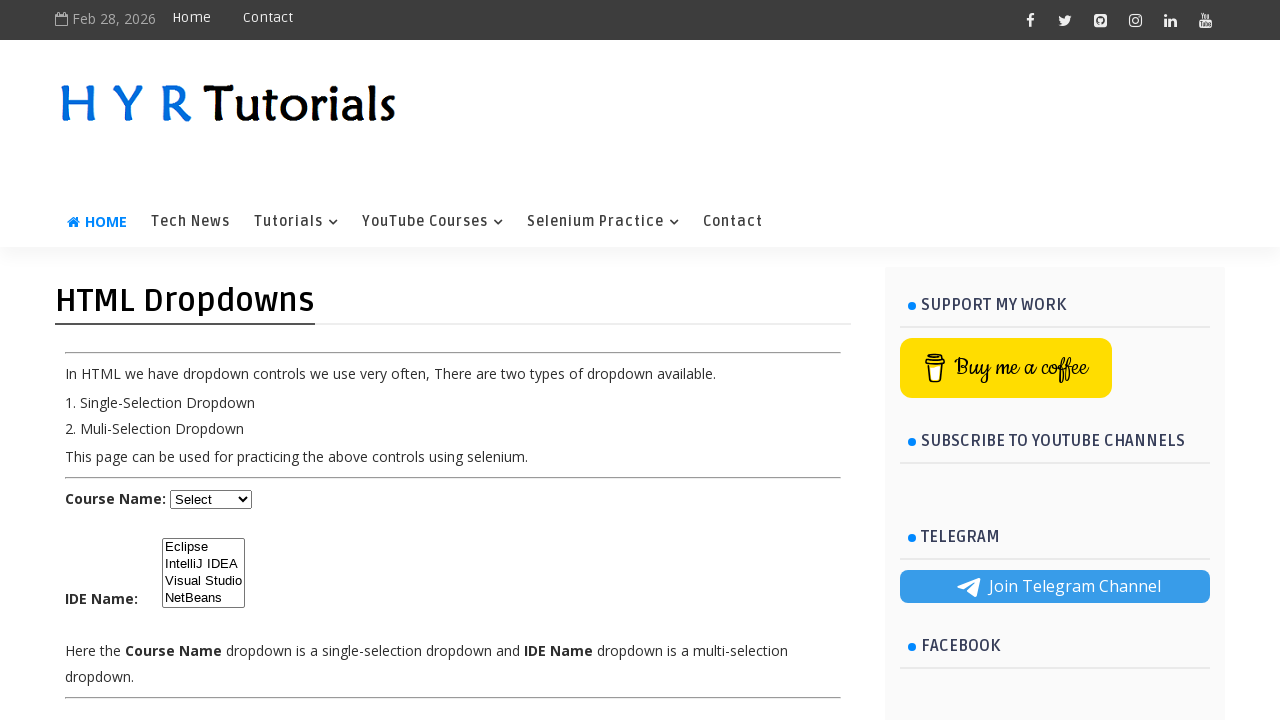

Selected 'Eclipse' option by index 0 on #ide
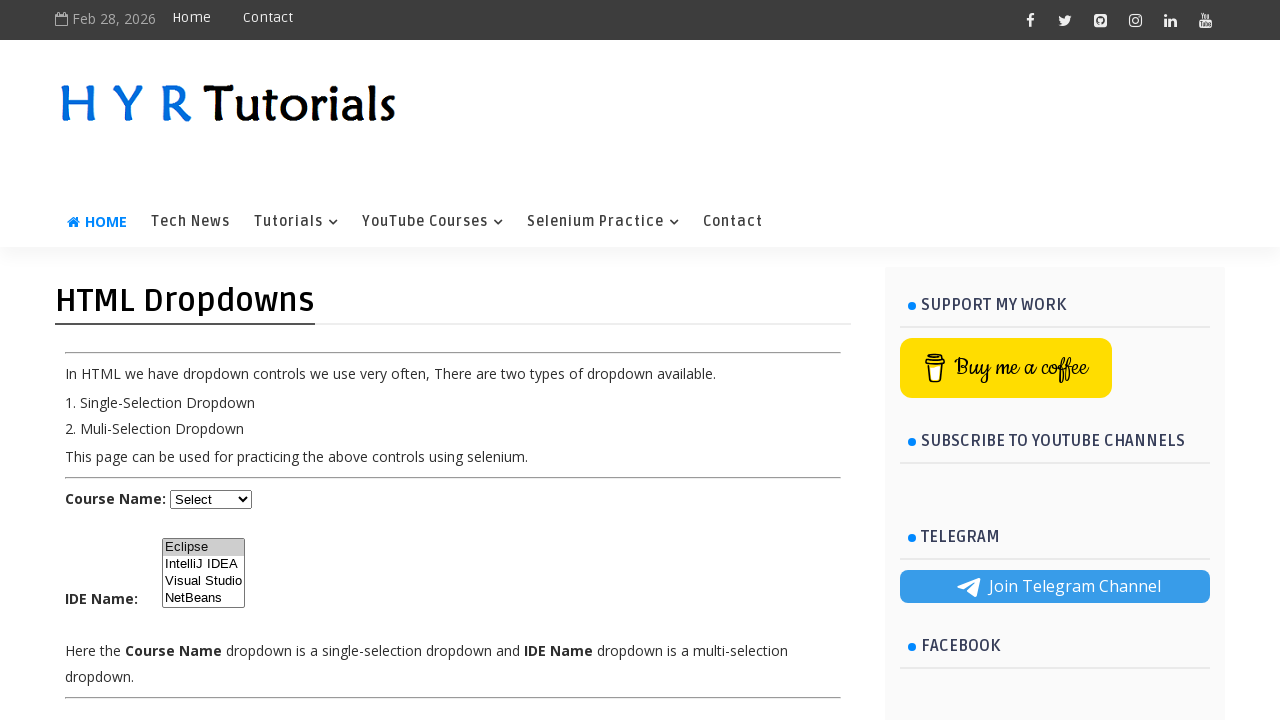

Selected 'IntelliJ IDEA' option by value 'ij' on #ide
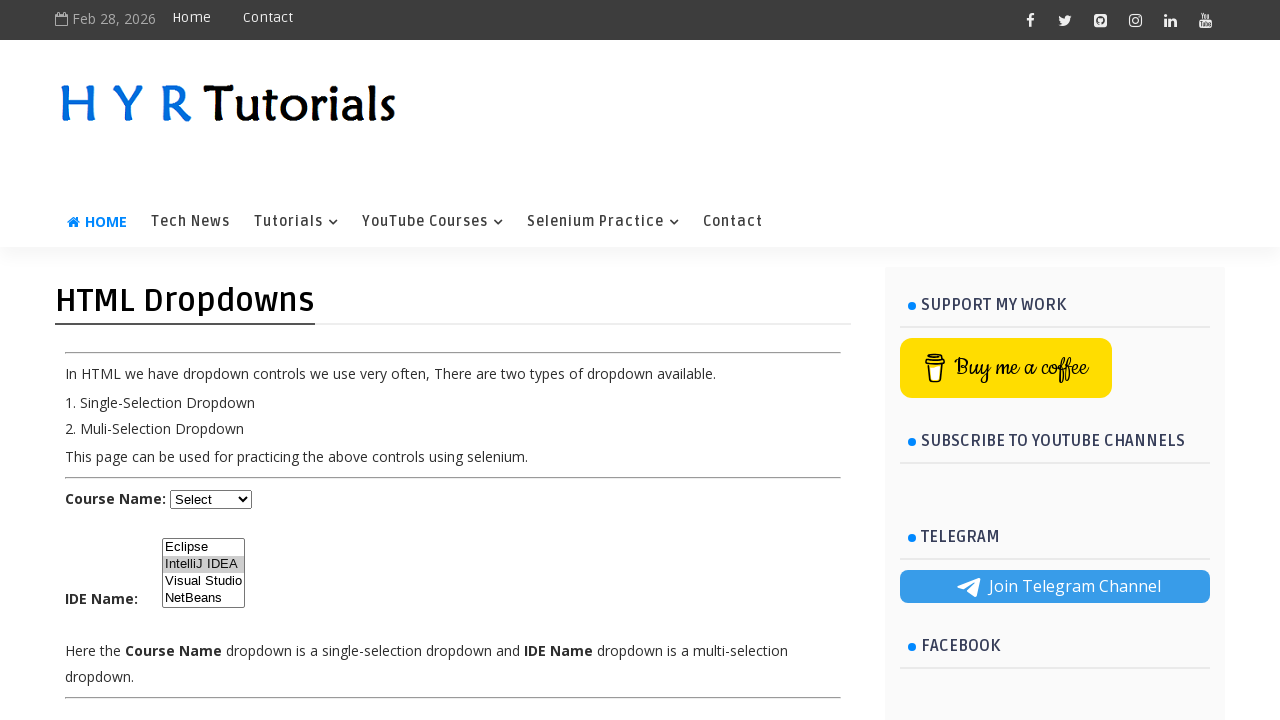

Selected 'NetBeans' option by visible text on #ide
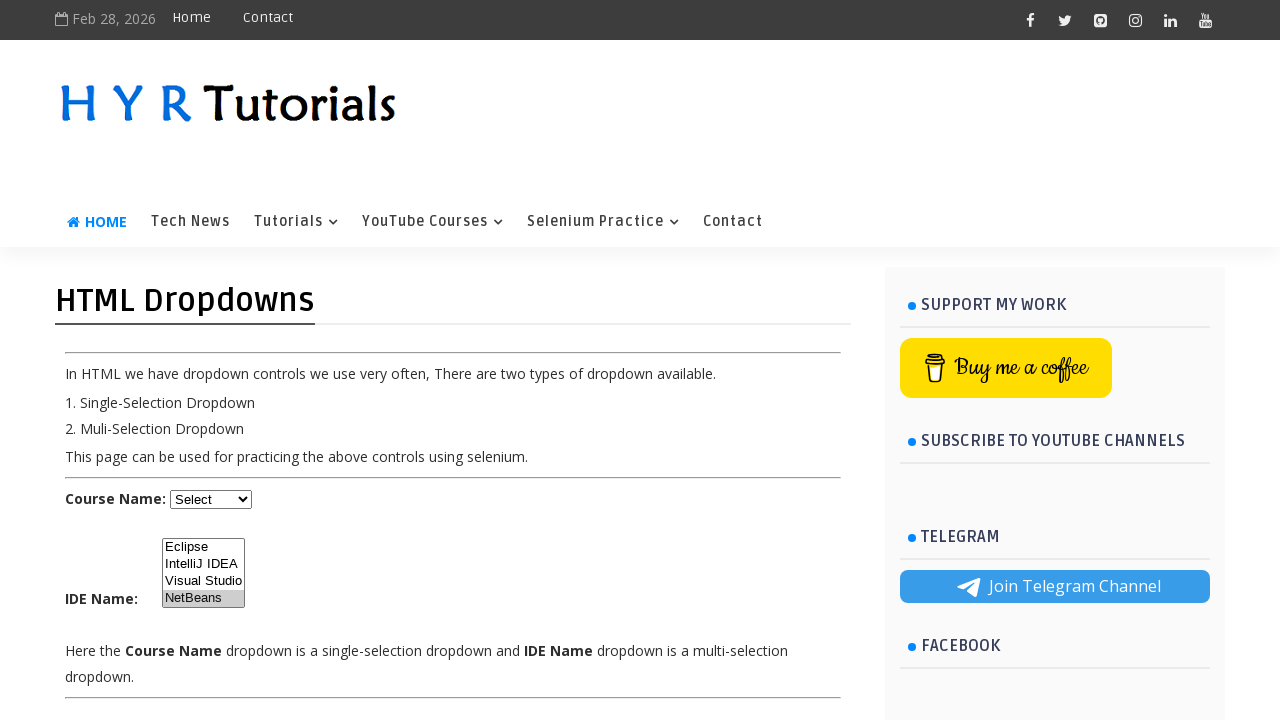

Set multi-select dropdown to Eclipse and NetBeans, deselecting IntelliJ IDEA on #ide
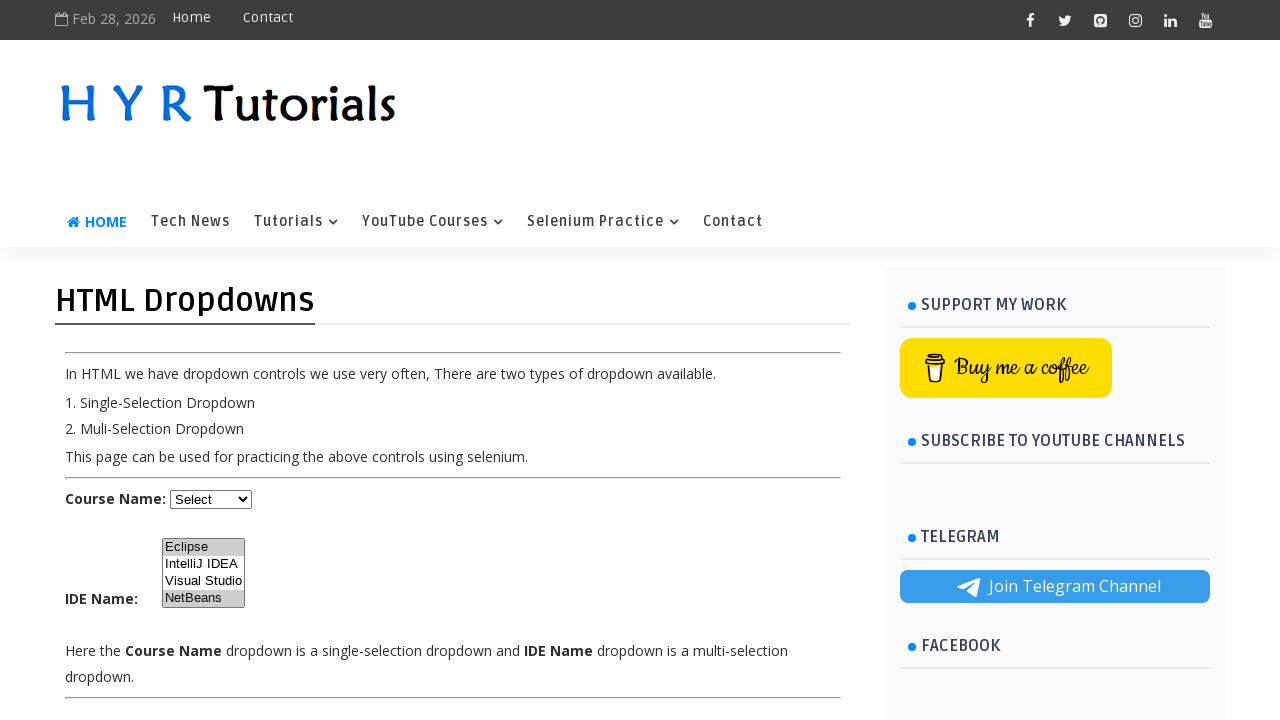

Verified IDE dropdown element is still present
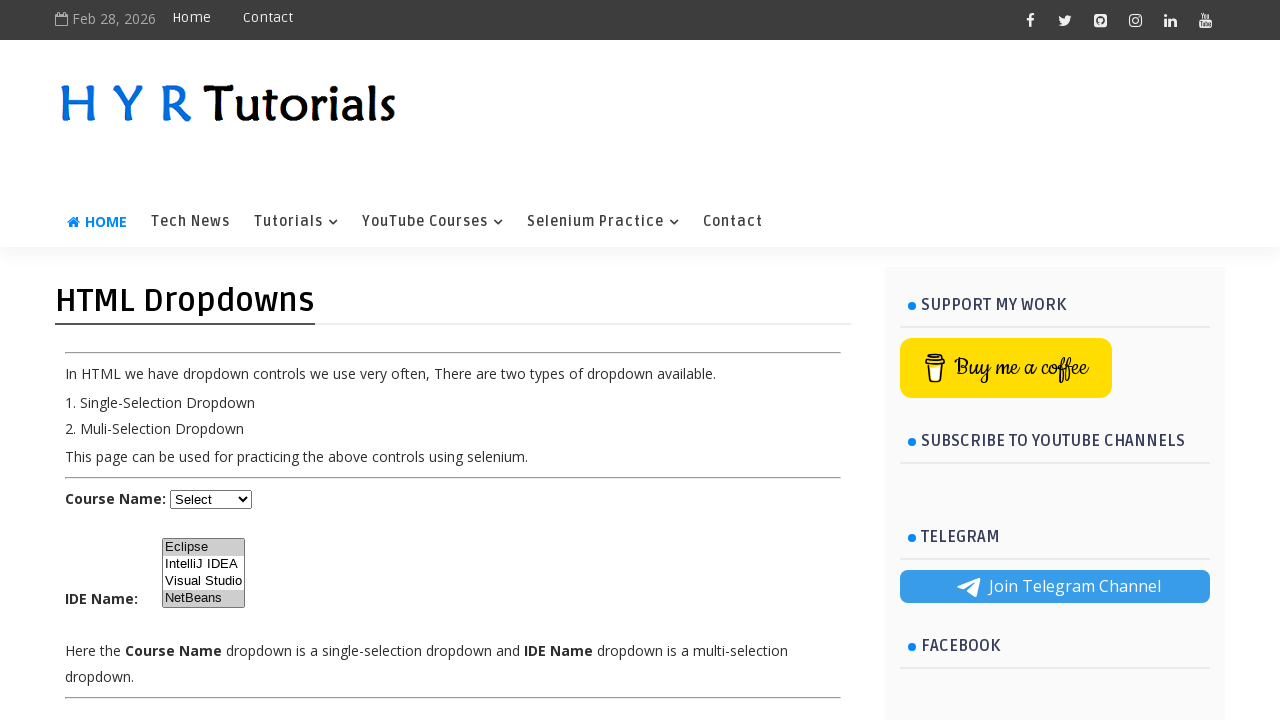

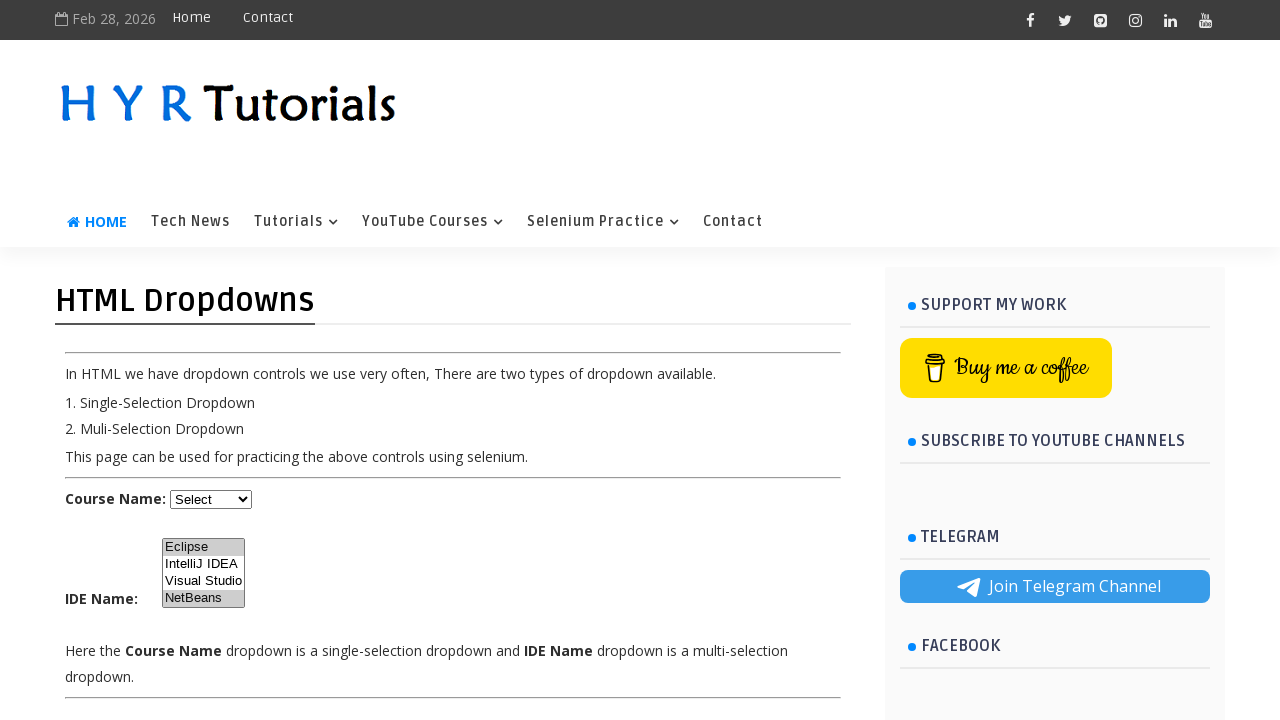